Tests registration form validation with an invalid email format and verifies the email error messages

Starting URL: https://alada.vn/tai-khoan/dang-ky.html

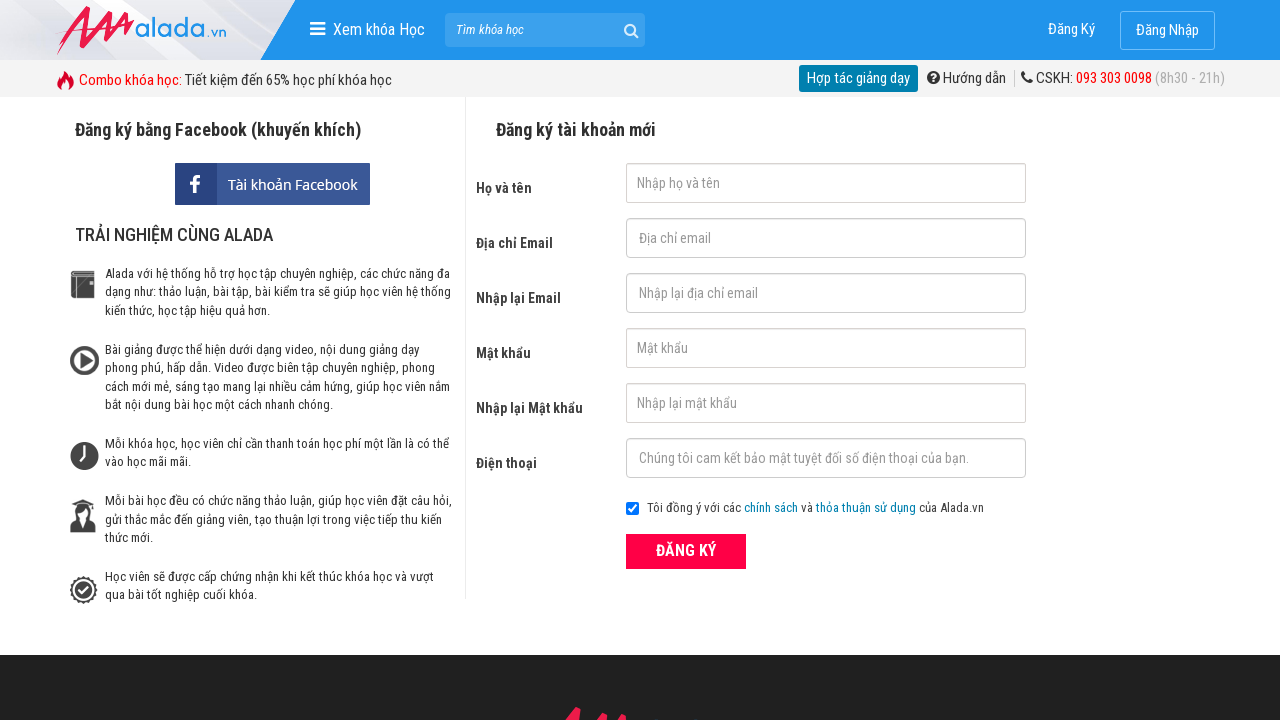

Clicked submit button at (686, 551) on button[type='submit']
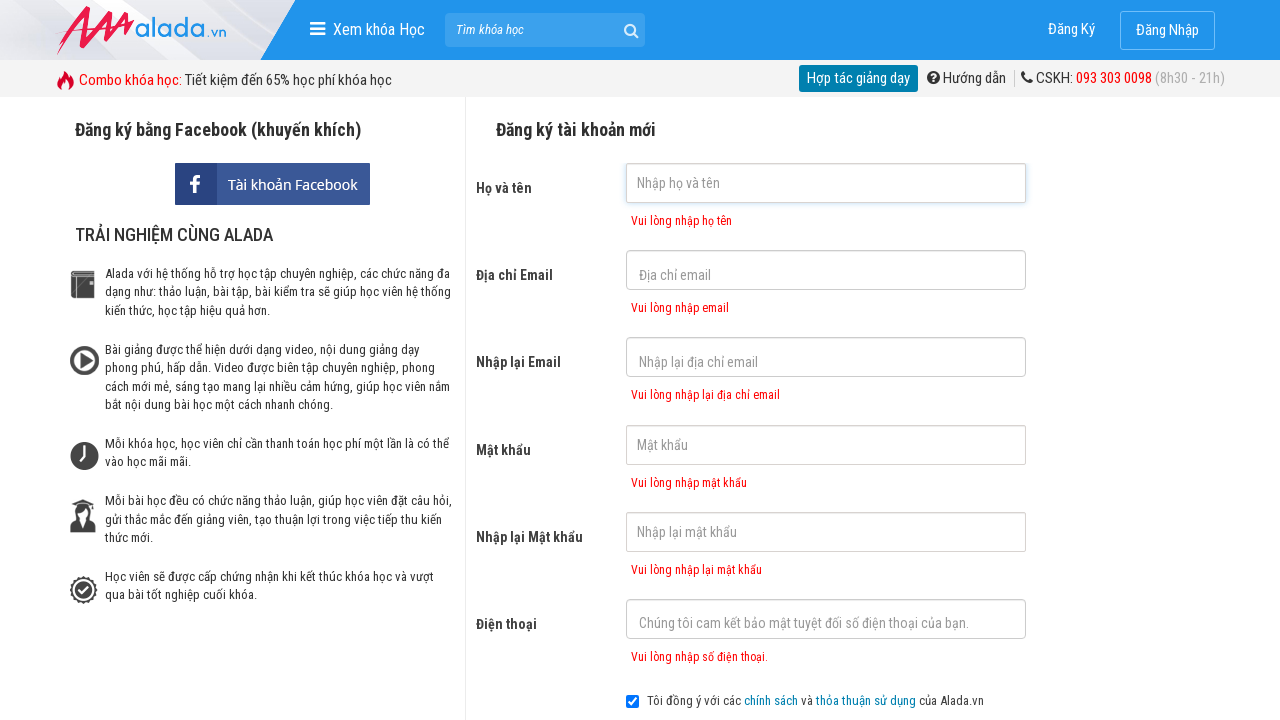

Filled first name field with 'bach' on #txtFirstname
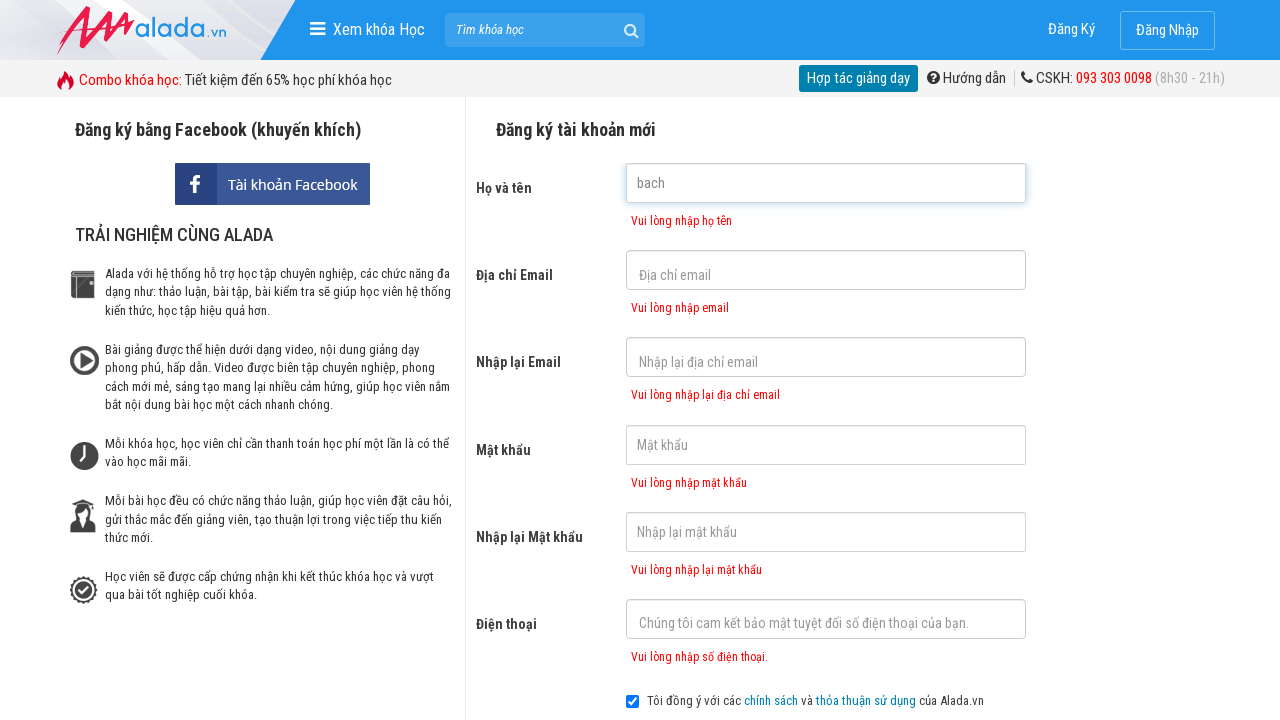

Filled email field with invalid email 'hieu@123@.com' on #txtEmail
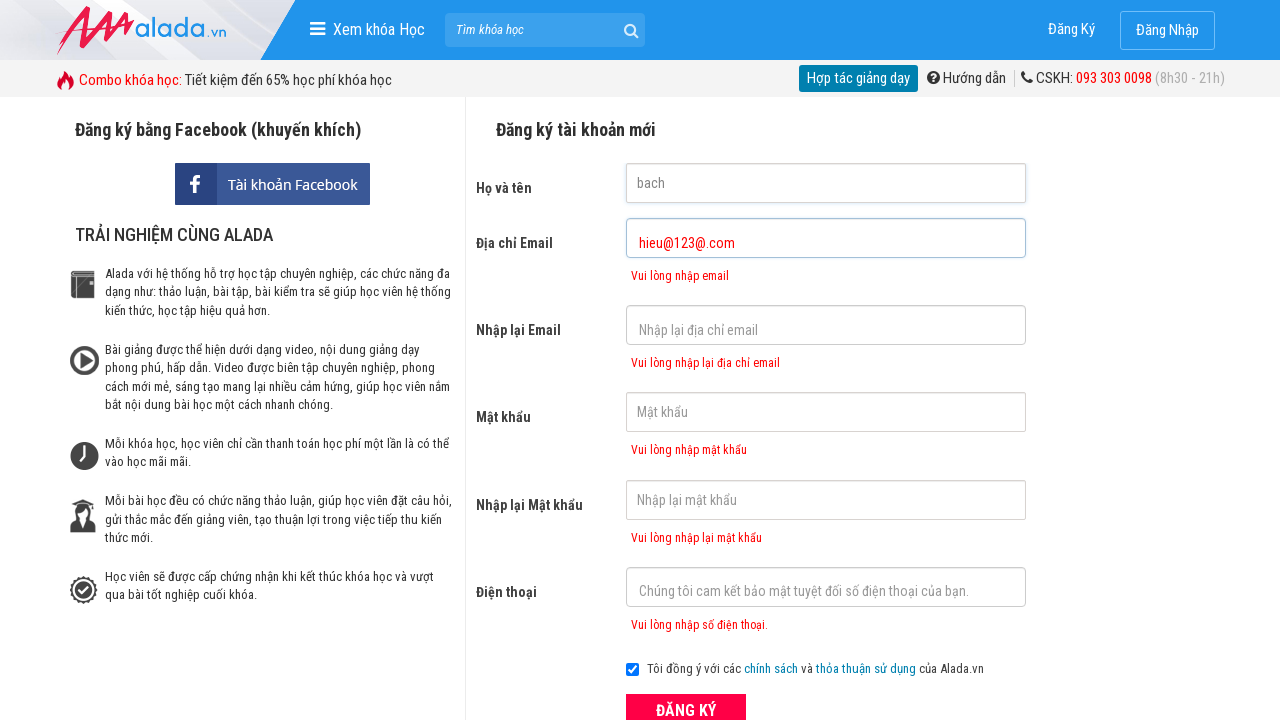

Filled confirm email field with invalid email 'hieu@123@.com' on #txtCEmail
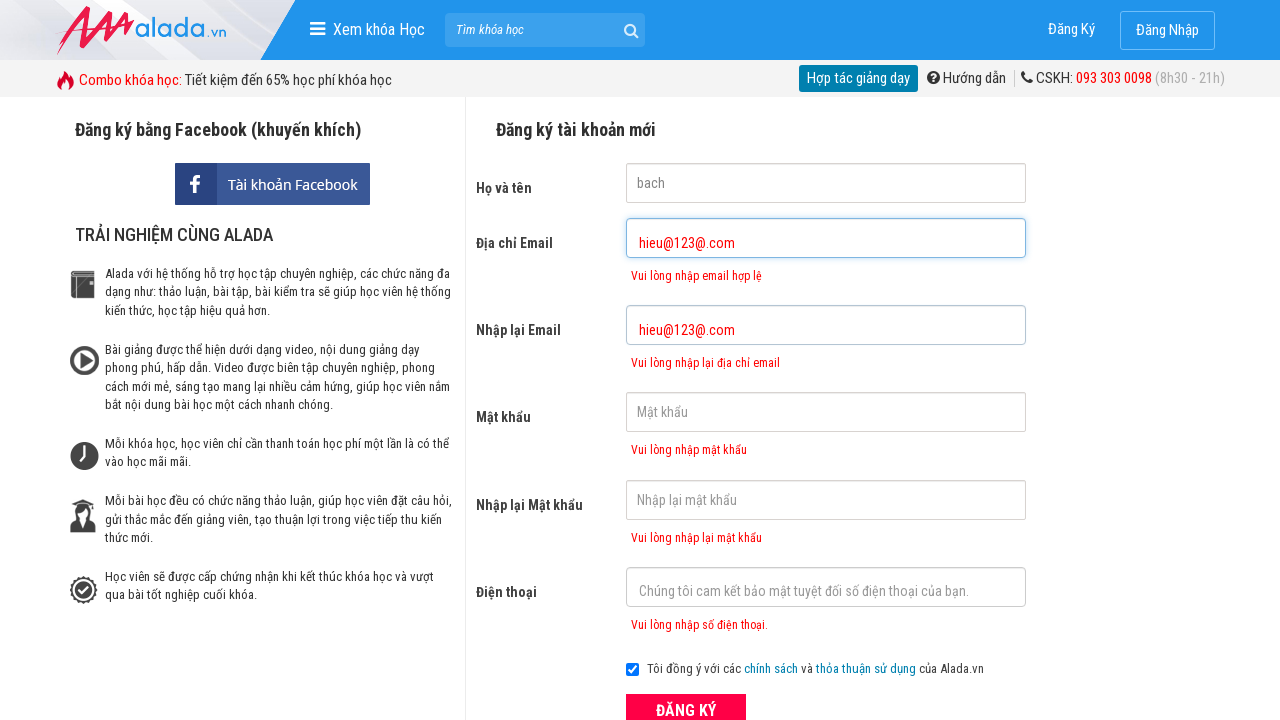

Filled password field with '123456' on #txtPassword
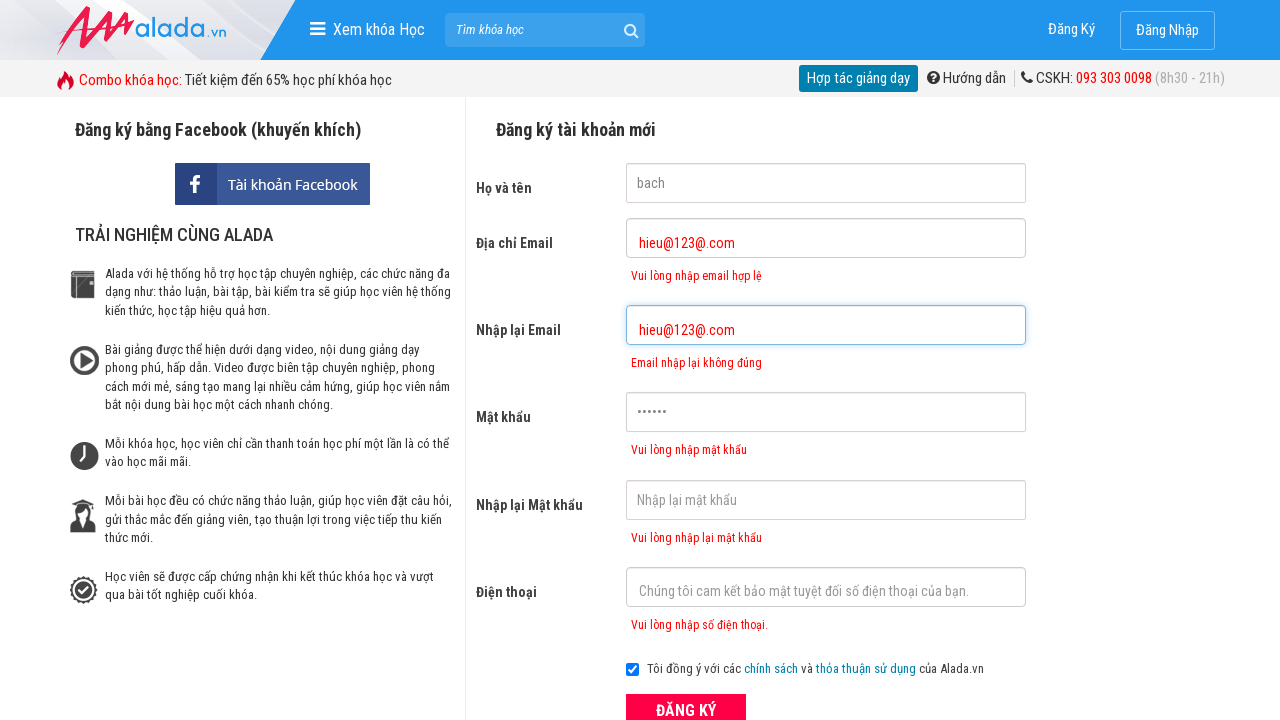

Filled confirm password field with '123456' on #txtCPassword
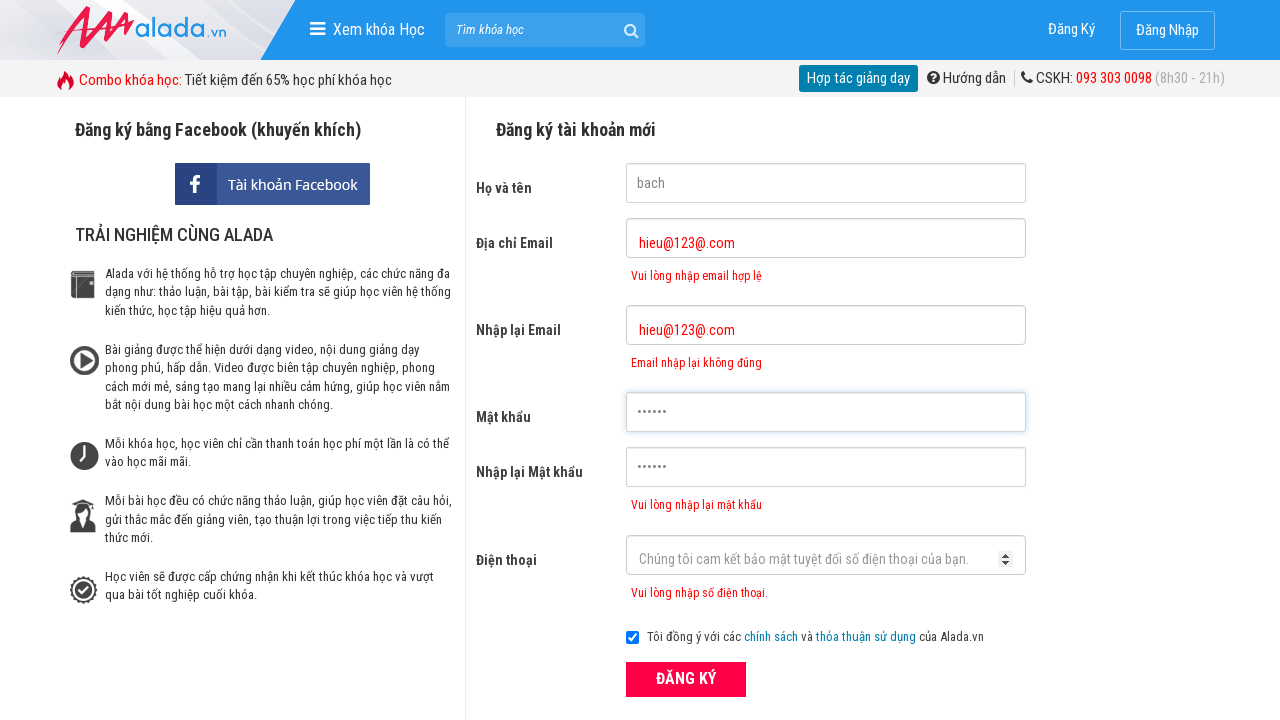

Filled phone field with '0966994820' on #txtPhone
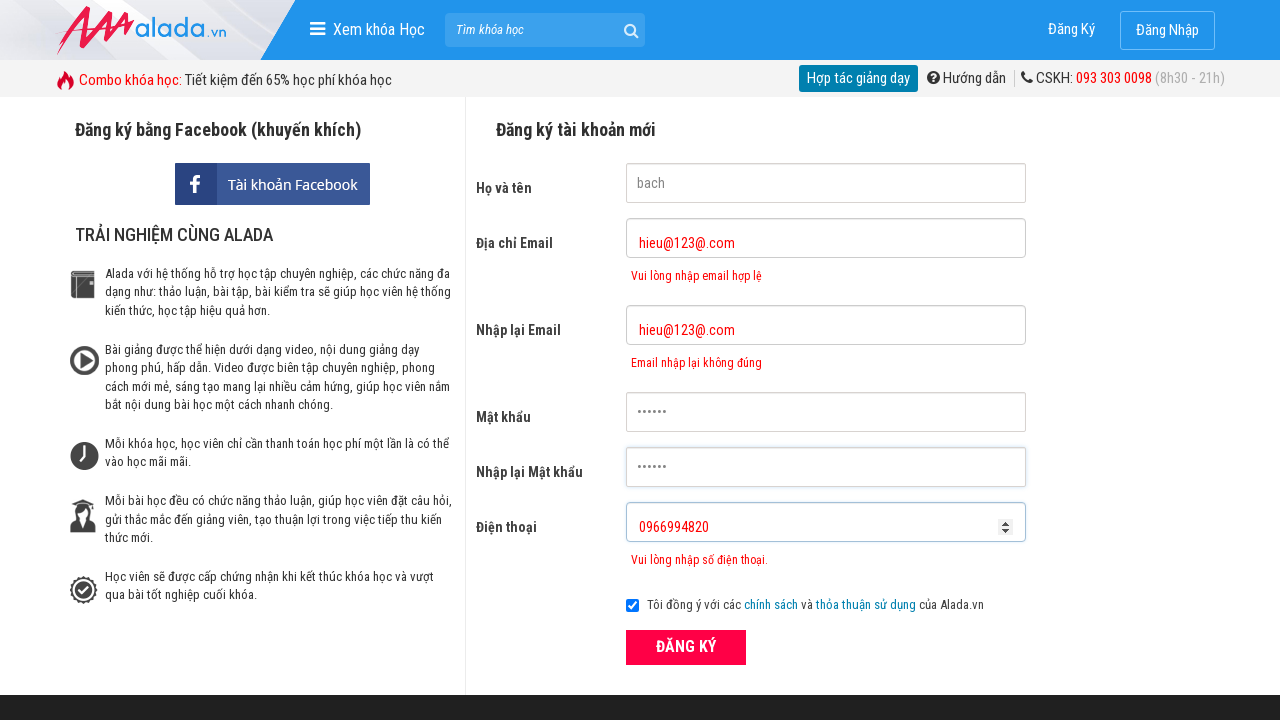

Email error message appeared for invalid email format
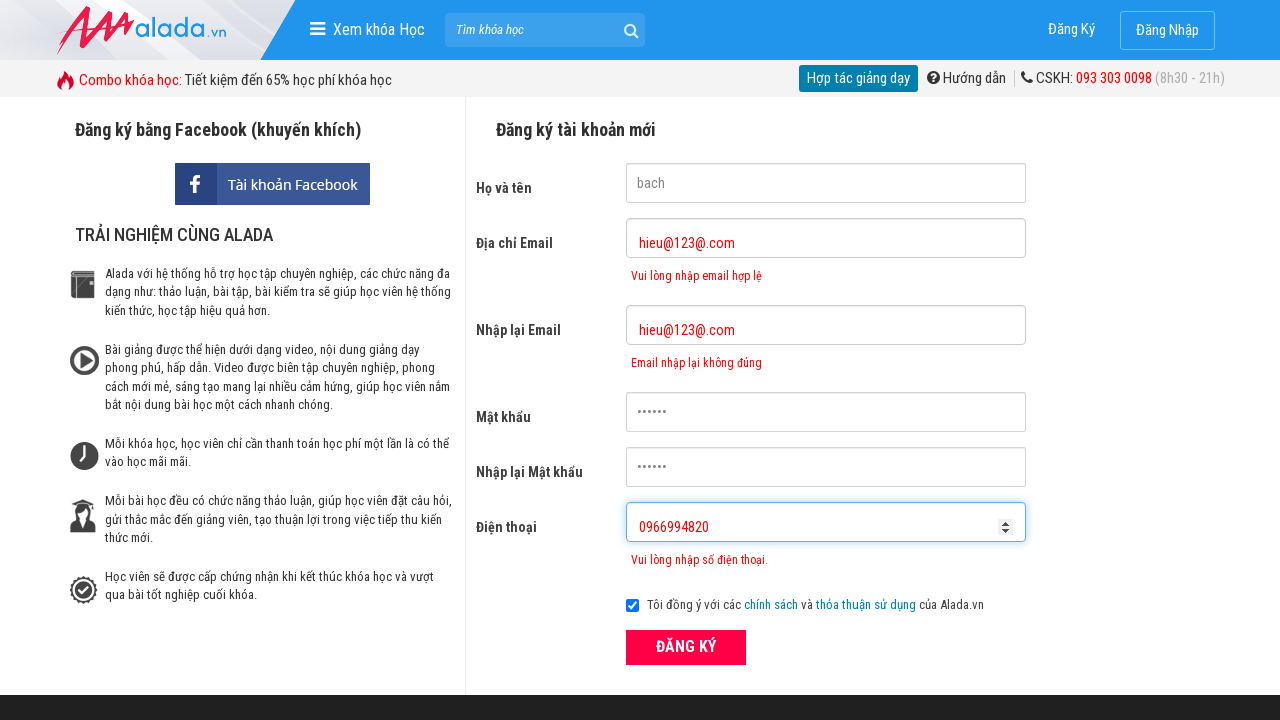

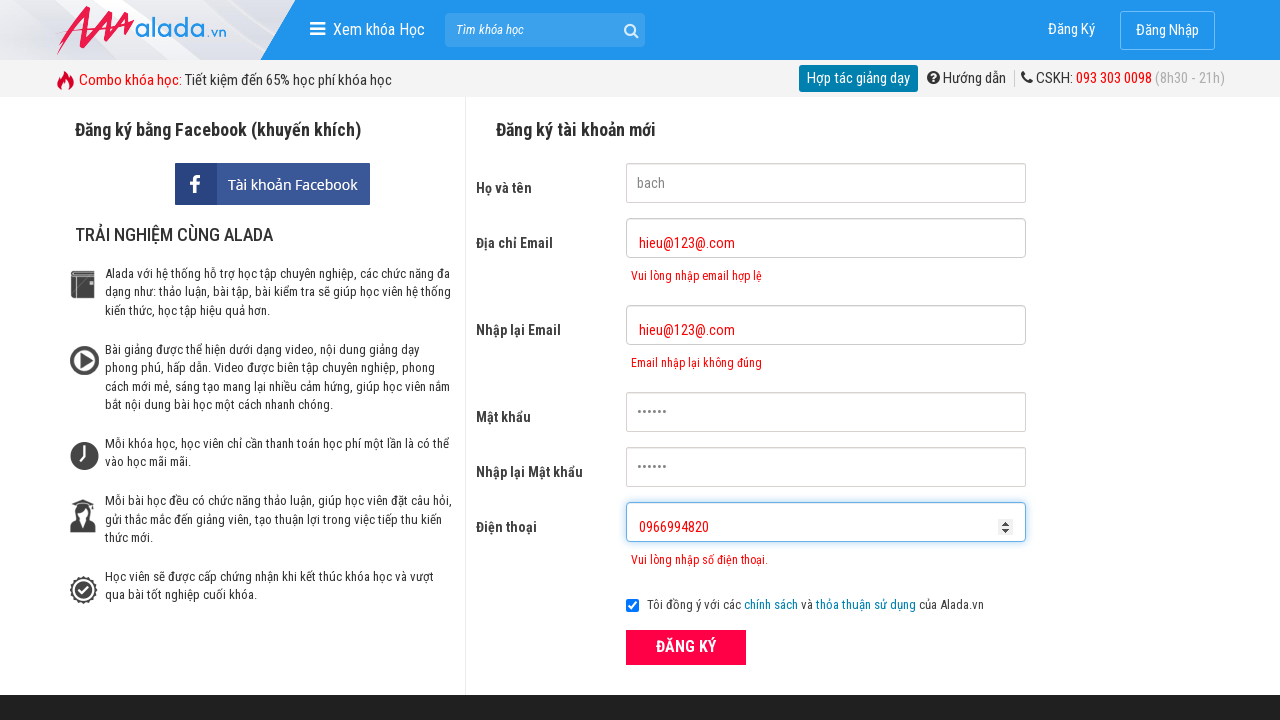